Tests Animal Planet website navigation by clicking on Shows menu and then Wildlife category to view show listings

Starting URL: https://www.animalplanet.com/

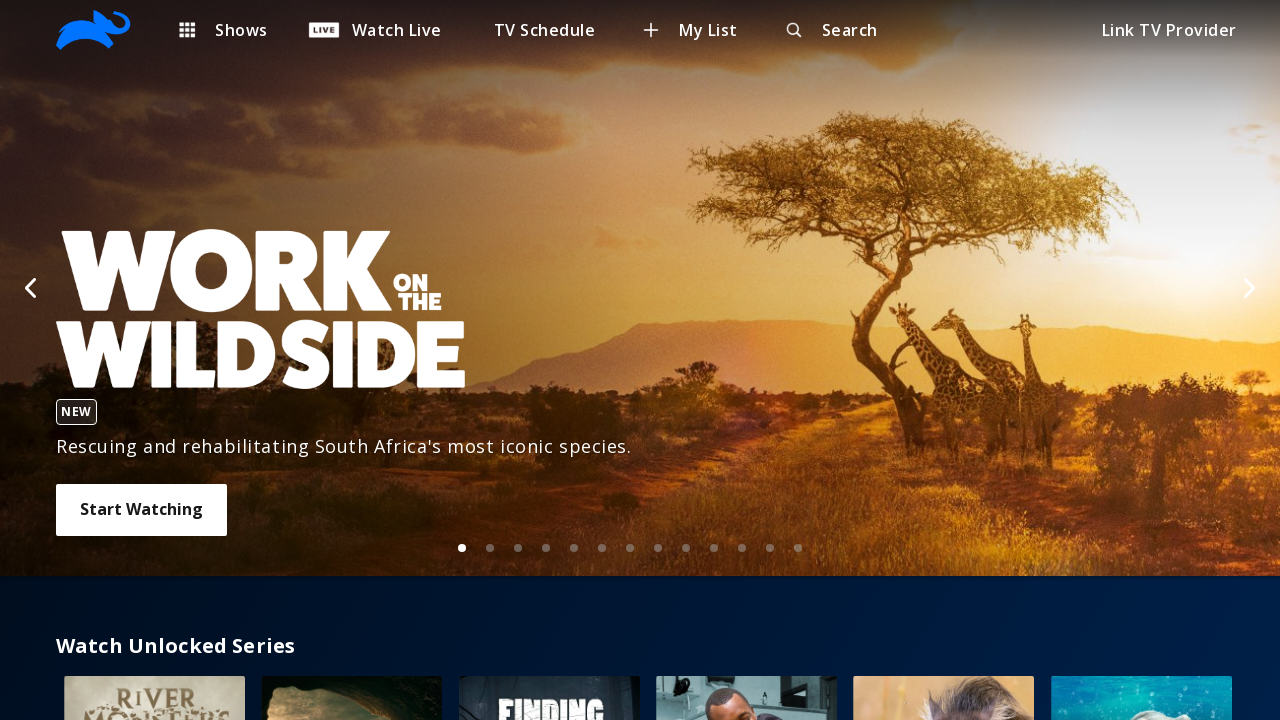

Site logo loaded and visible
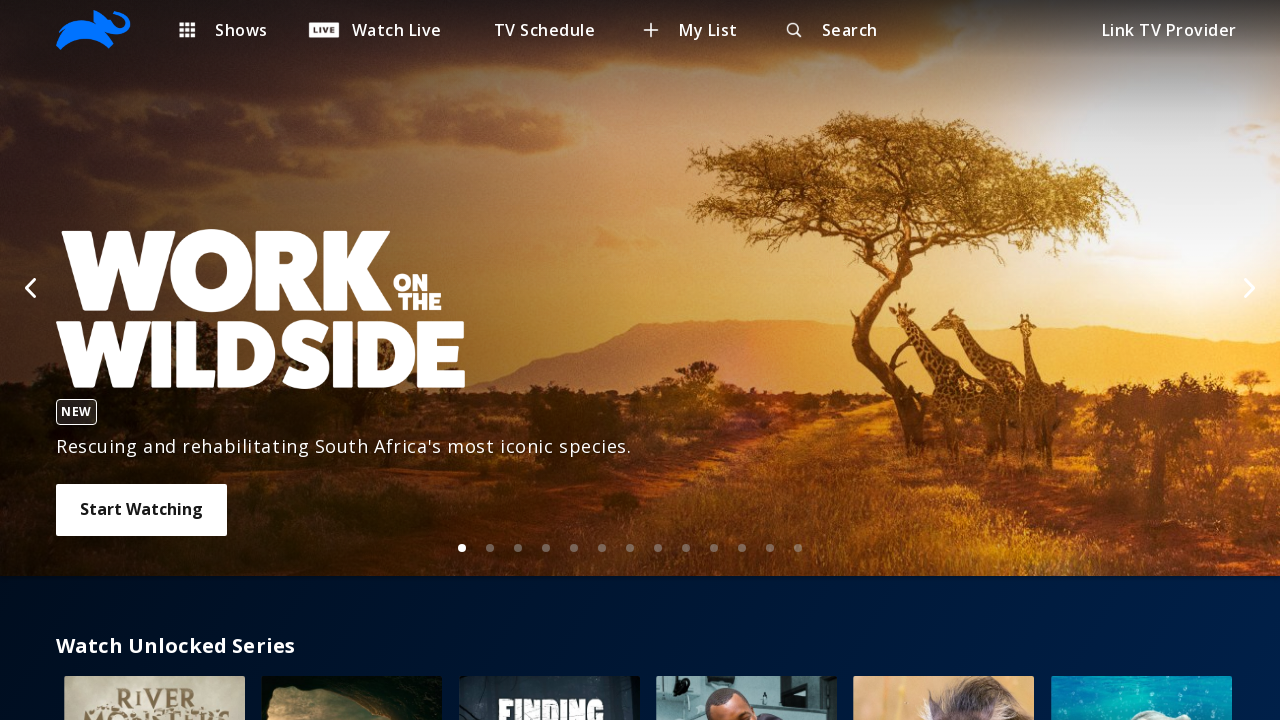

Shows menu selector found
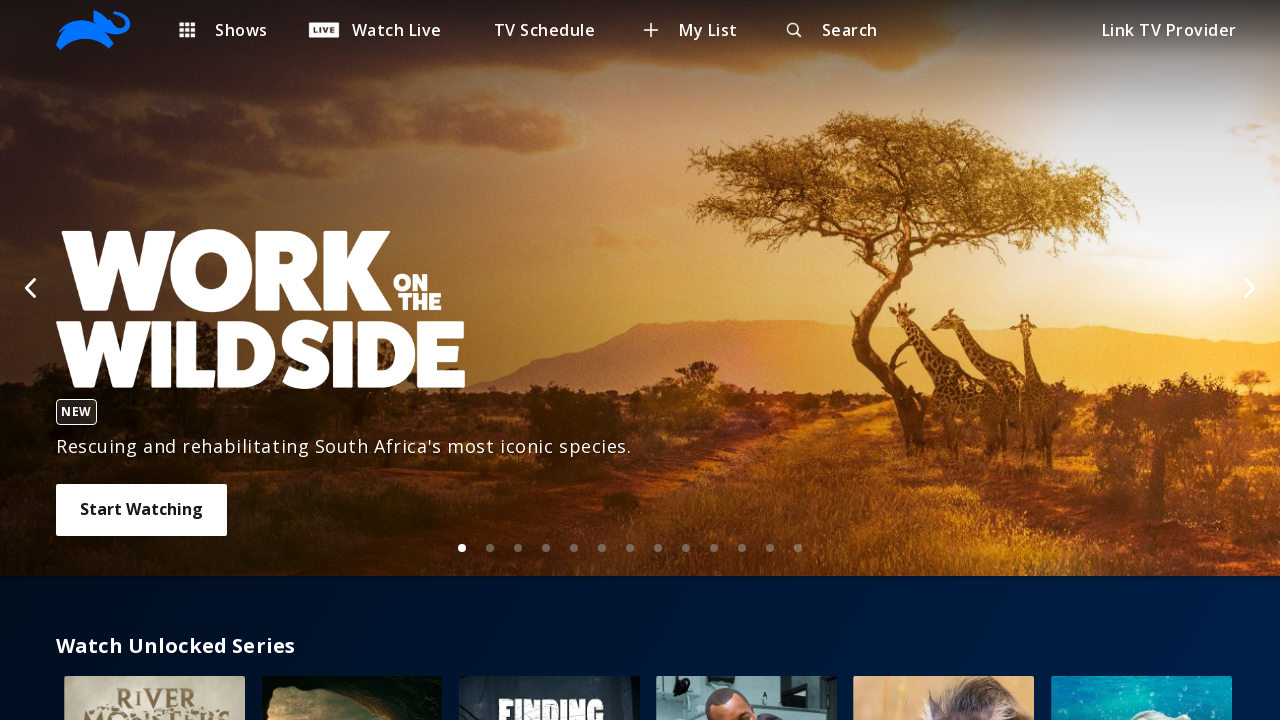

Clicked on Shows menu at (241, 30) on xpath=//p[contains(text(),'Shows')]
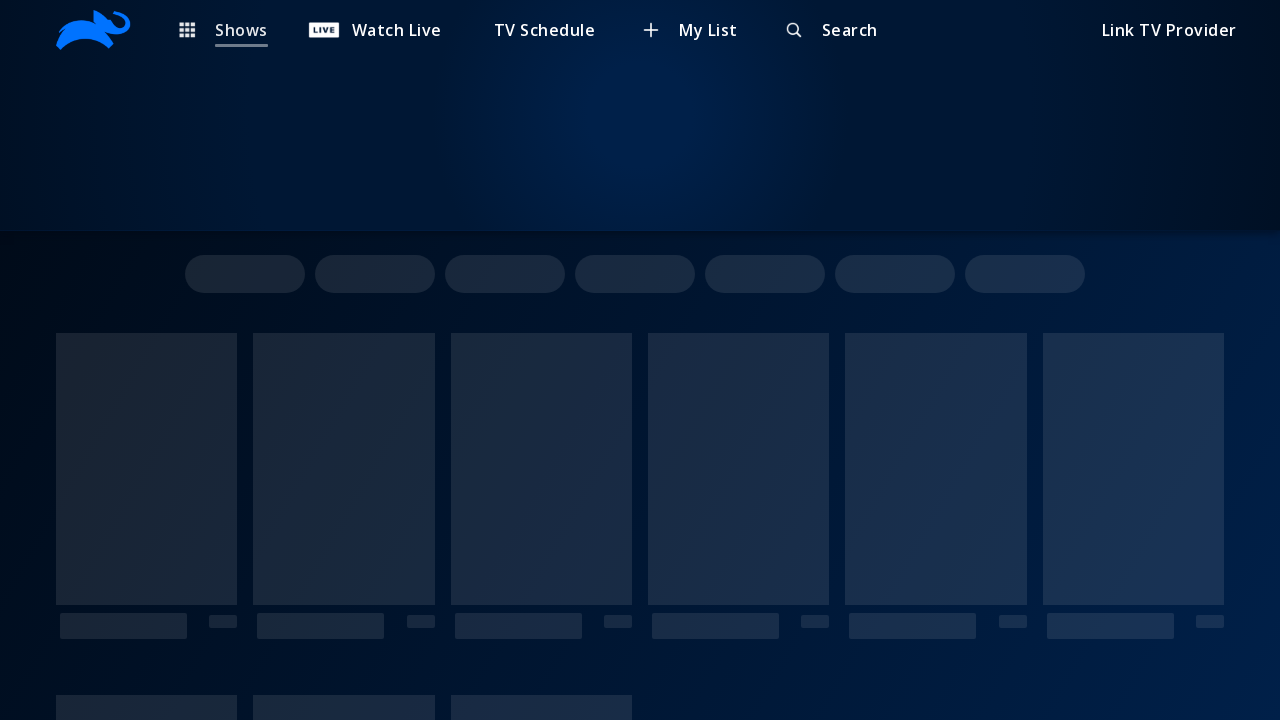

Wildlife category selector found
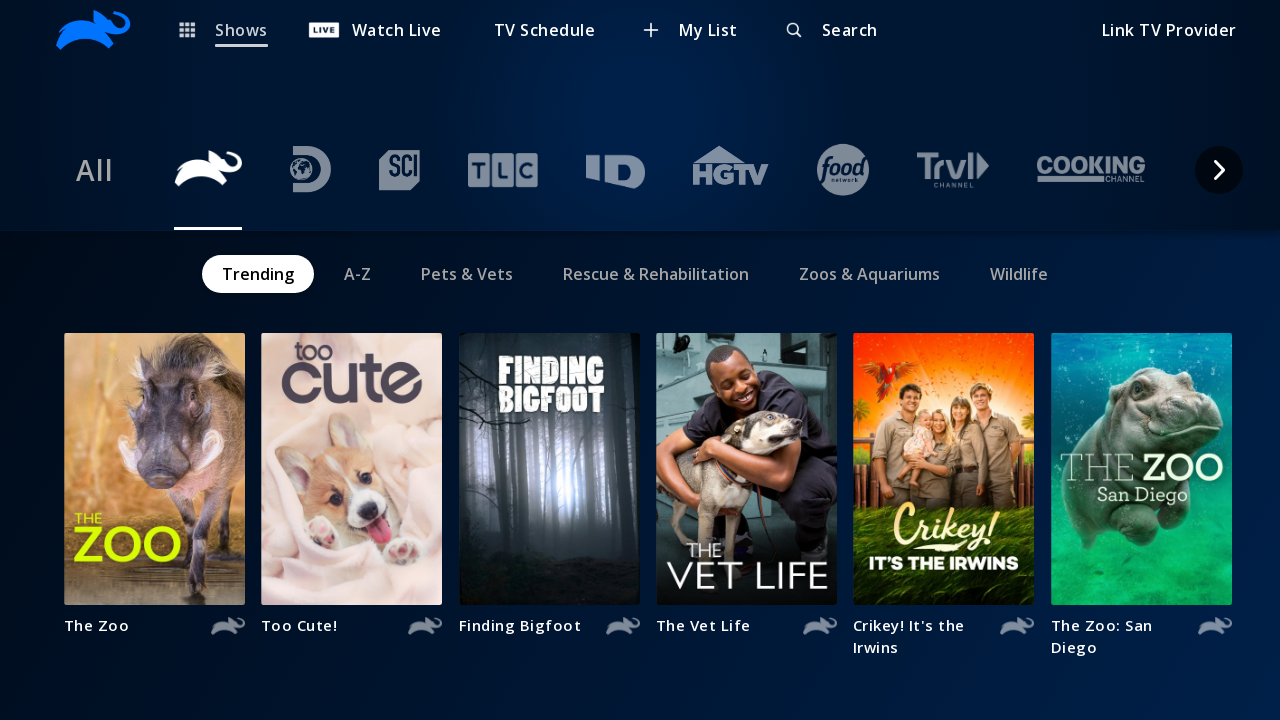

Clicked on Wildlife category at (1019, 274) on xpath=//span[contains(text(),'Wildlife')]
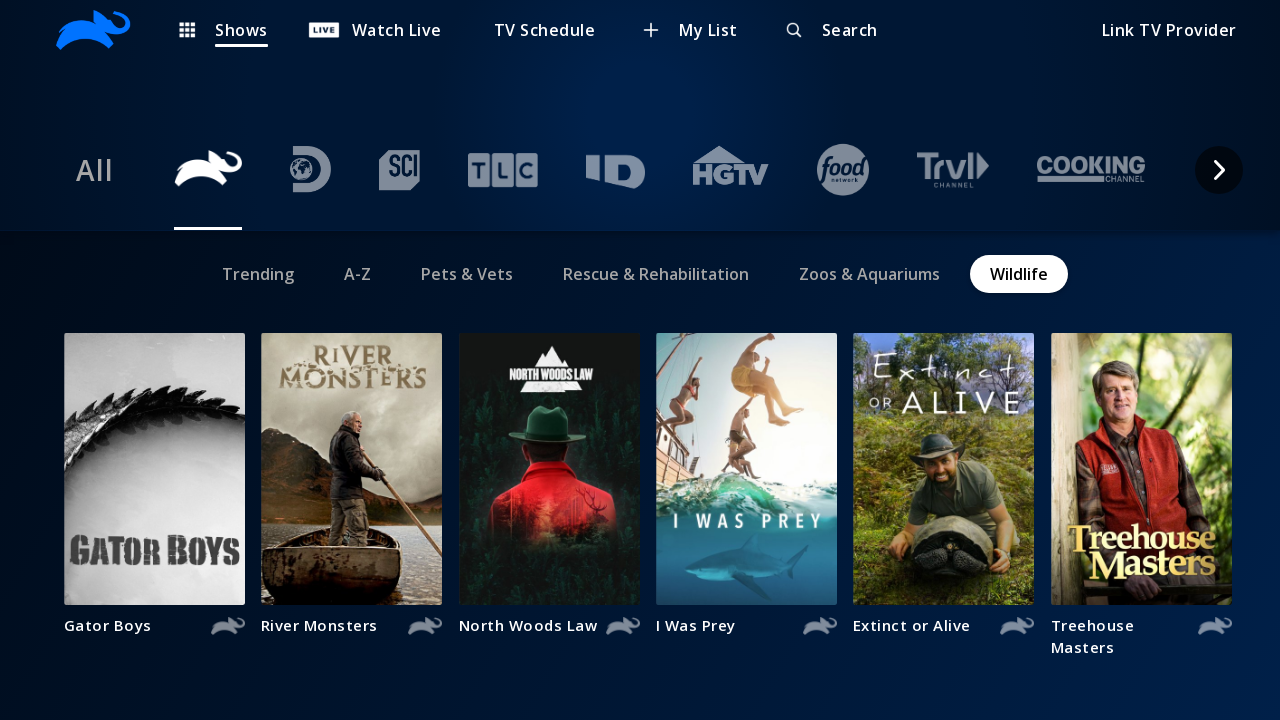

Wildlife show listings loaded
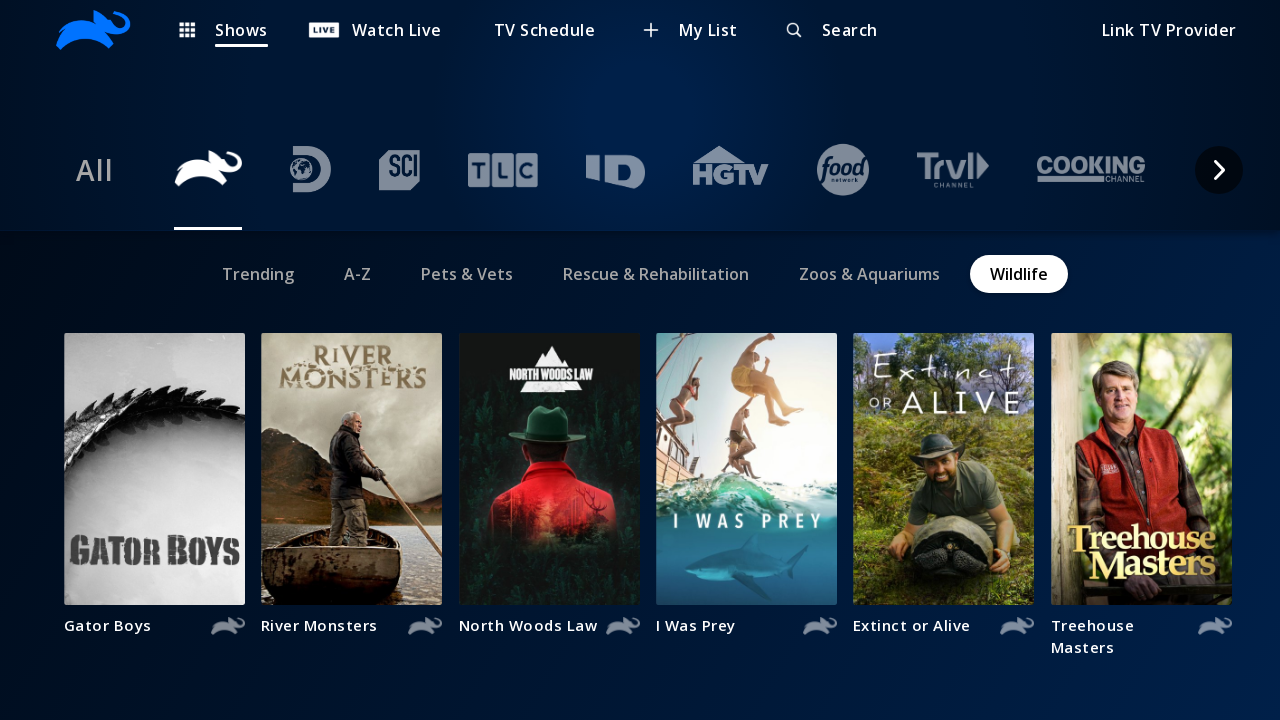

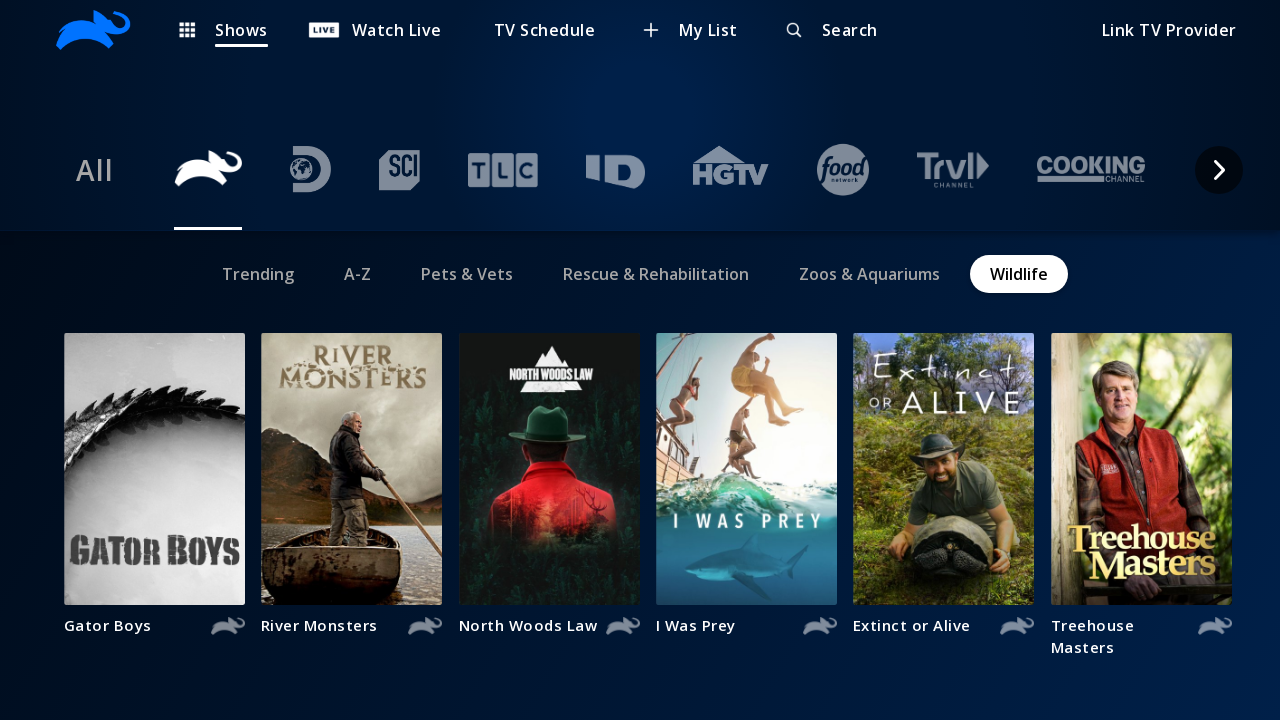